Tests filling out a practice registration form with first name, last name, email, gender selection, phone number, hobbies checkbox, subject selection from autocomplete, and form submission.

Starting URL: https://demoqa.com/automation-practice-form

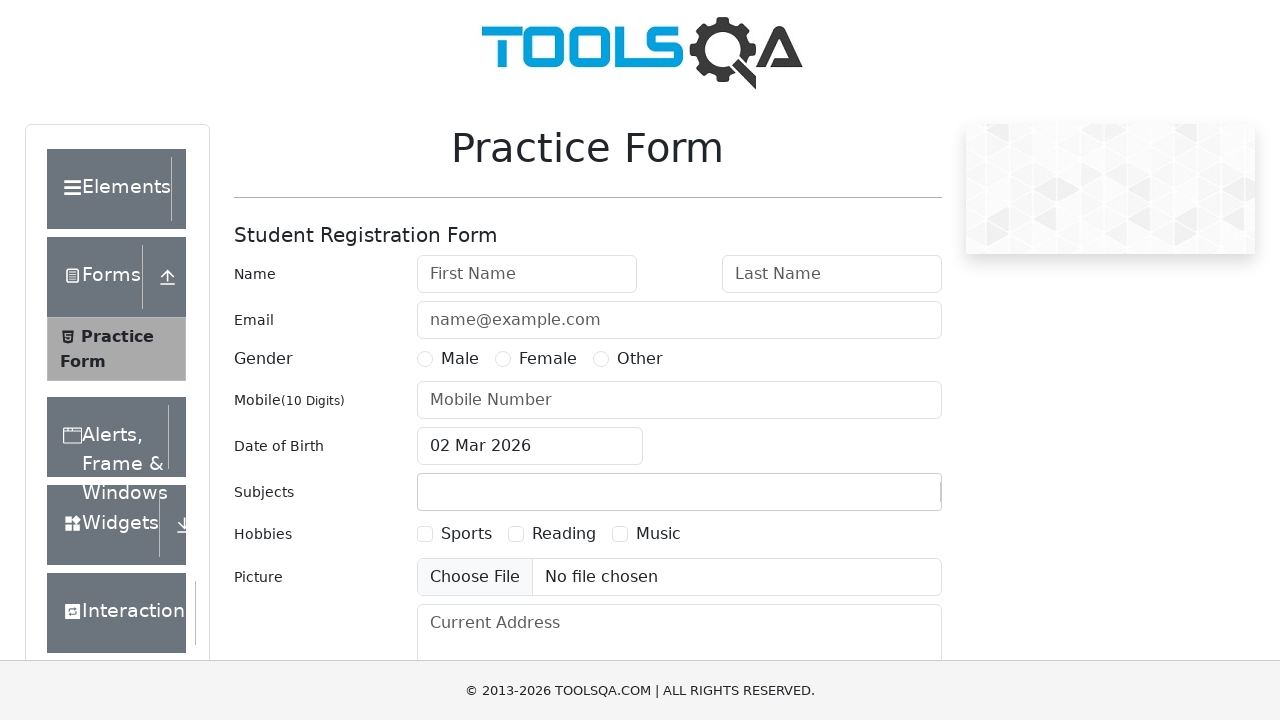

Filled first name field with 'Alexander' on #firstName
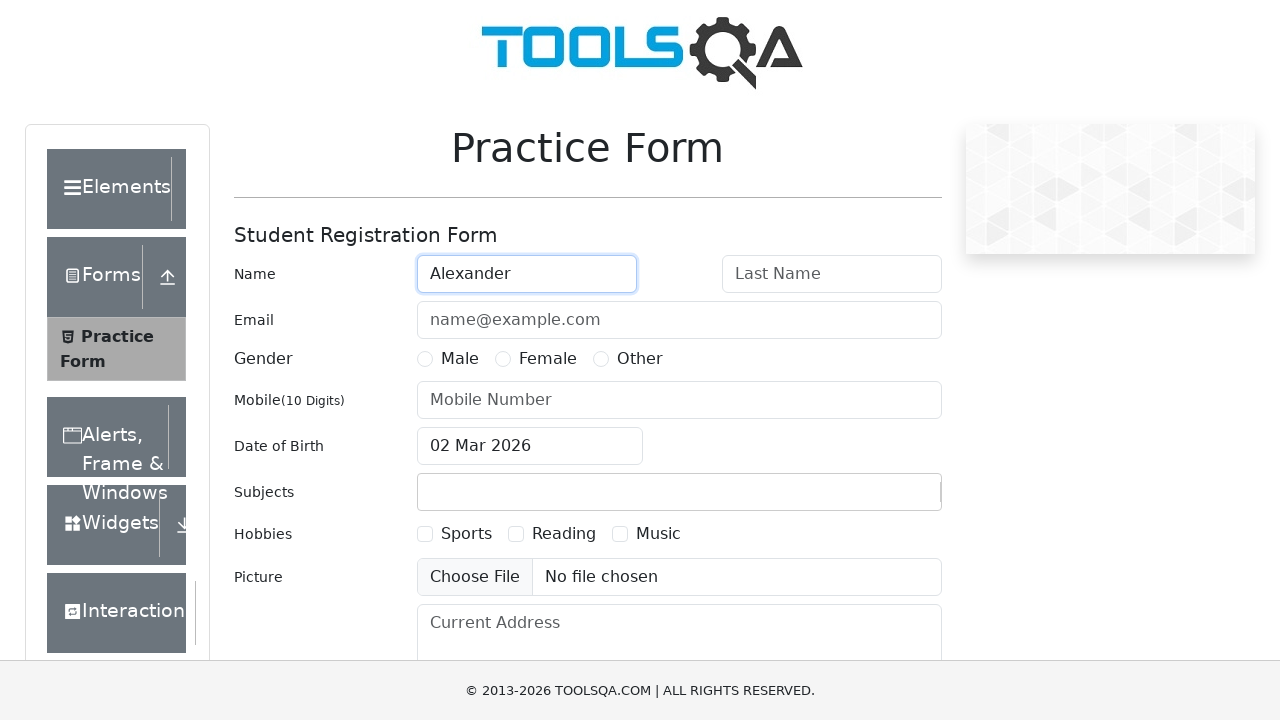

Filled last name field with 'Johnson' on #lastName
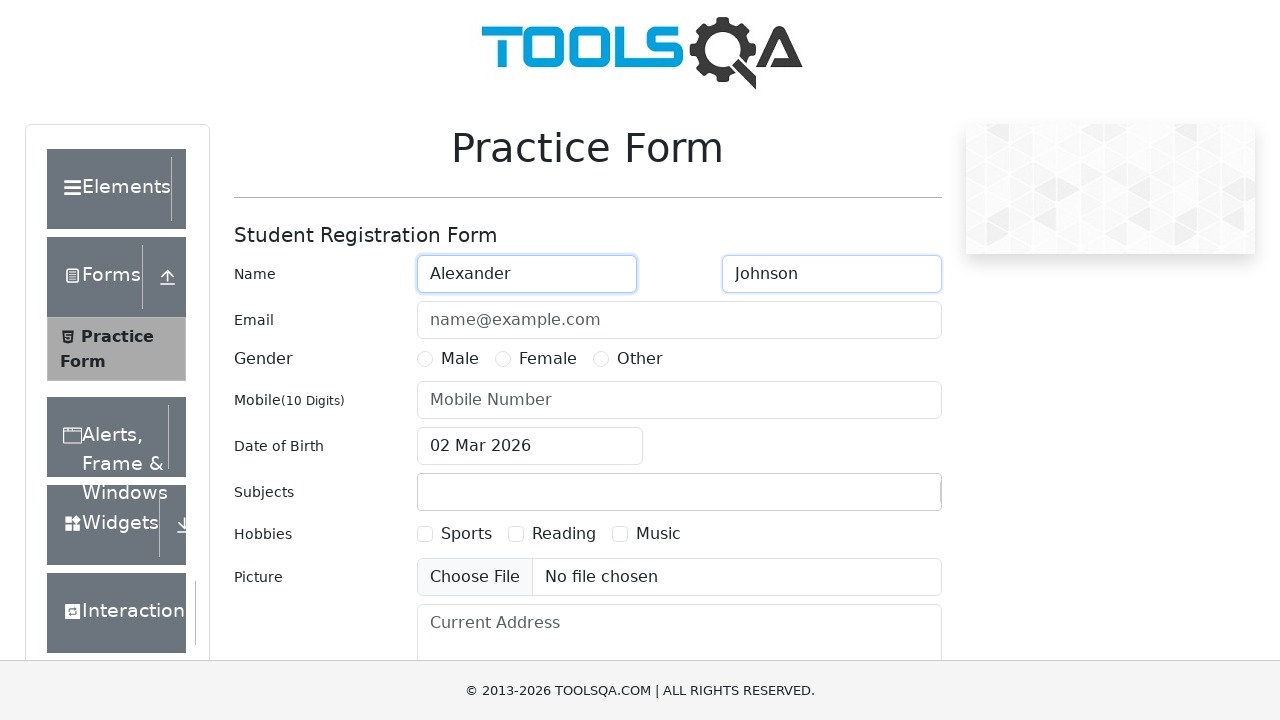

Filled email field with 'alexander.johnson@example.com' on #userEmail
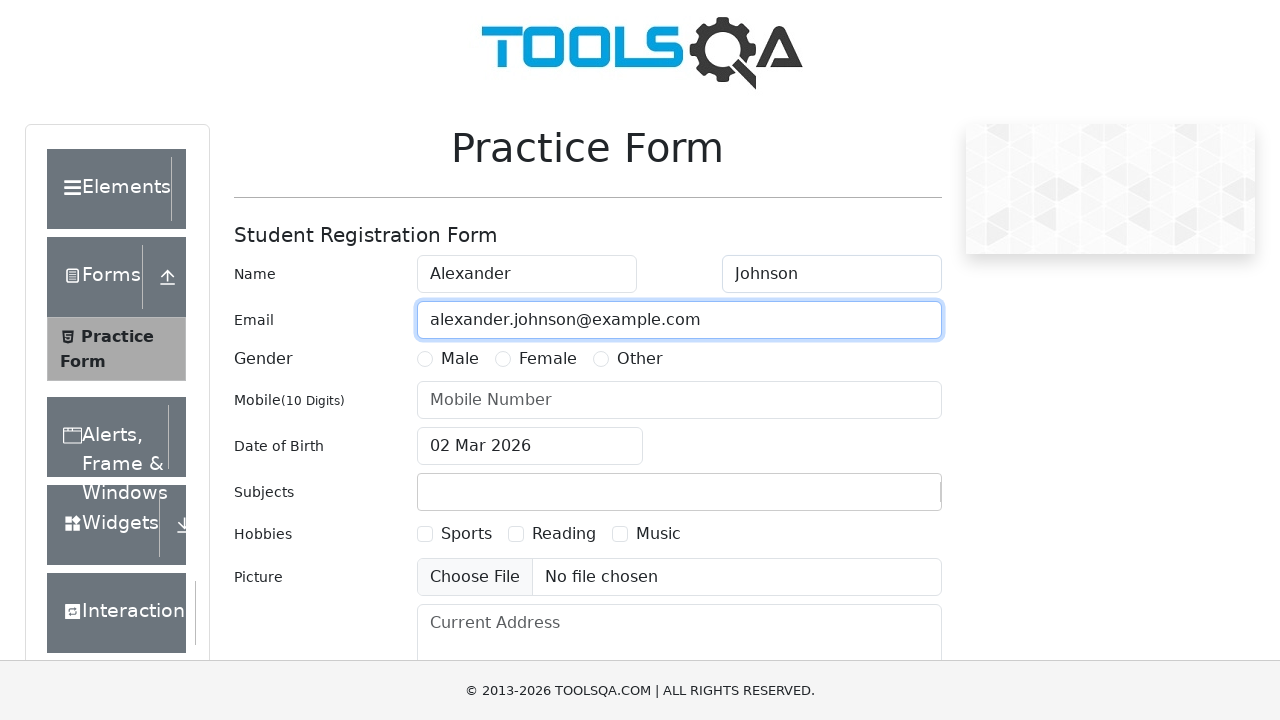

Selected Male gender option at (460, 359) on label[for='gender-radio-1']
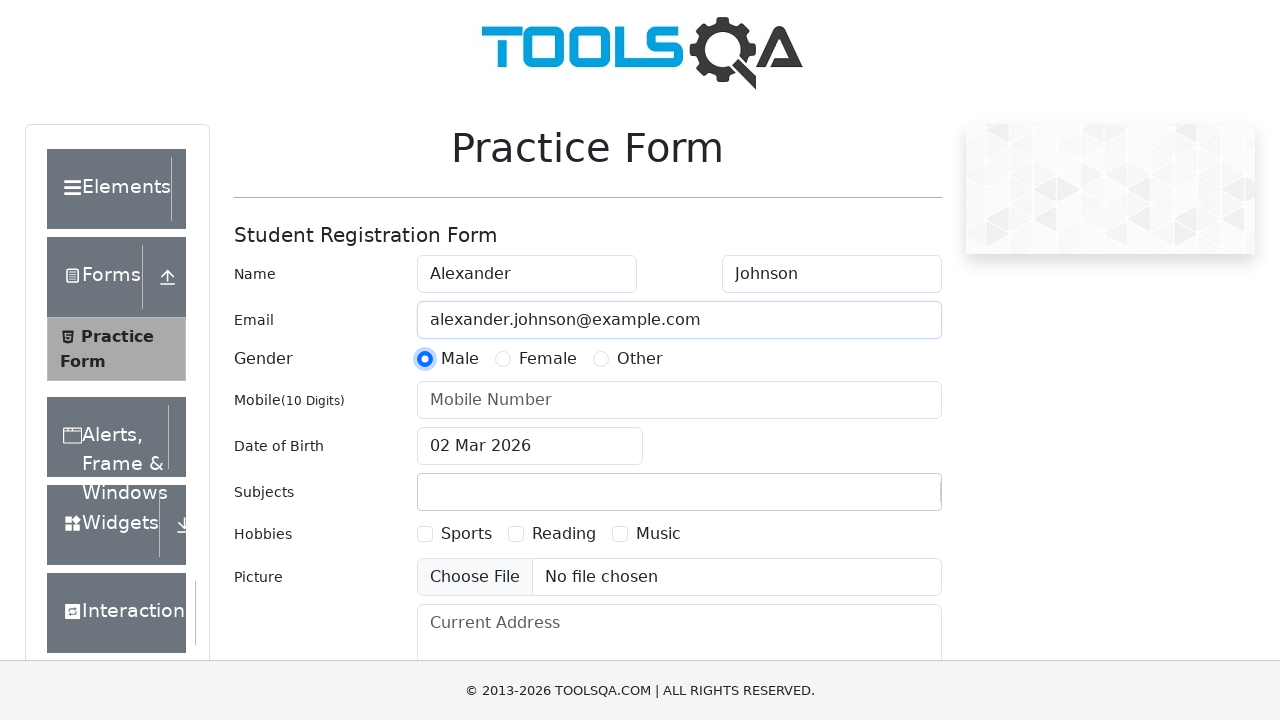

Filled phone number field with '5551234567' on #userNumber
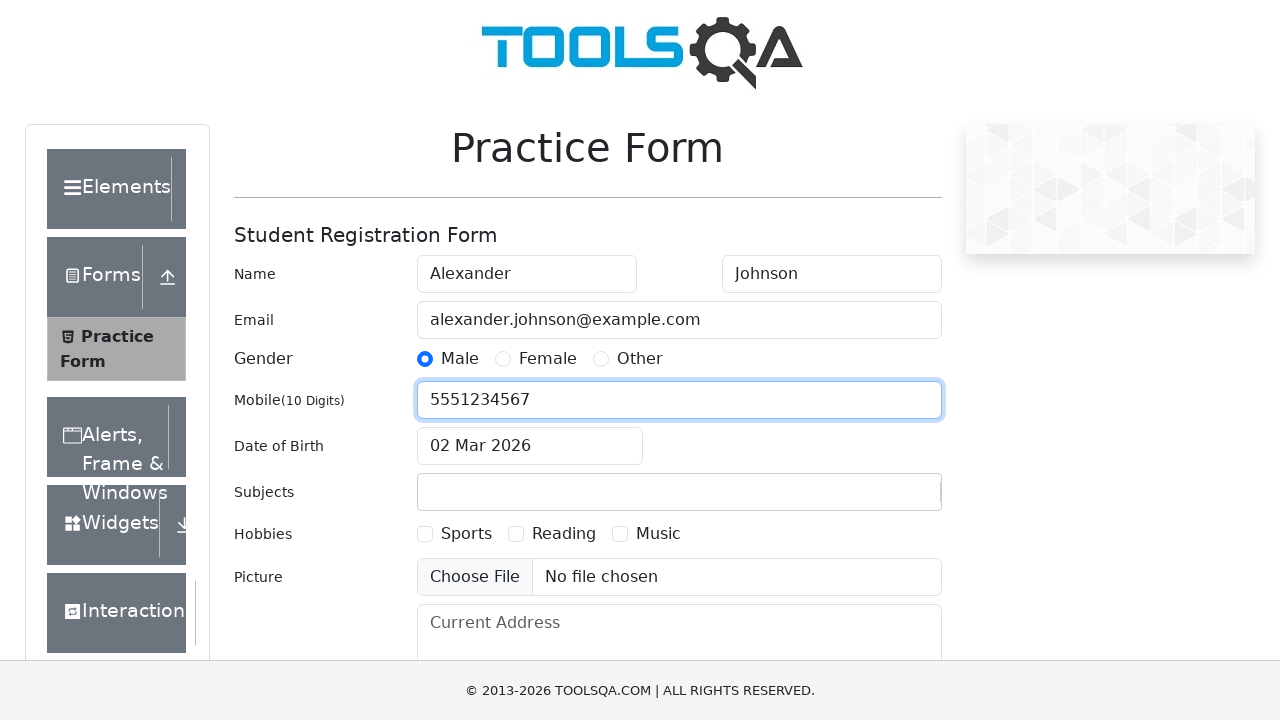

Selected Music hobby checkbox at (658, 534) on label[for='hobbies-checkbox-3']
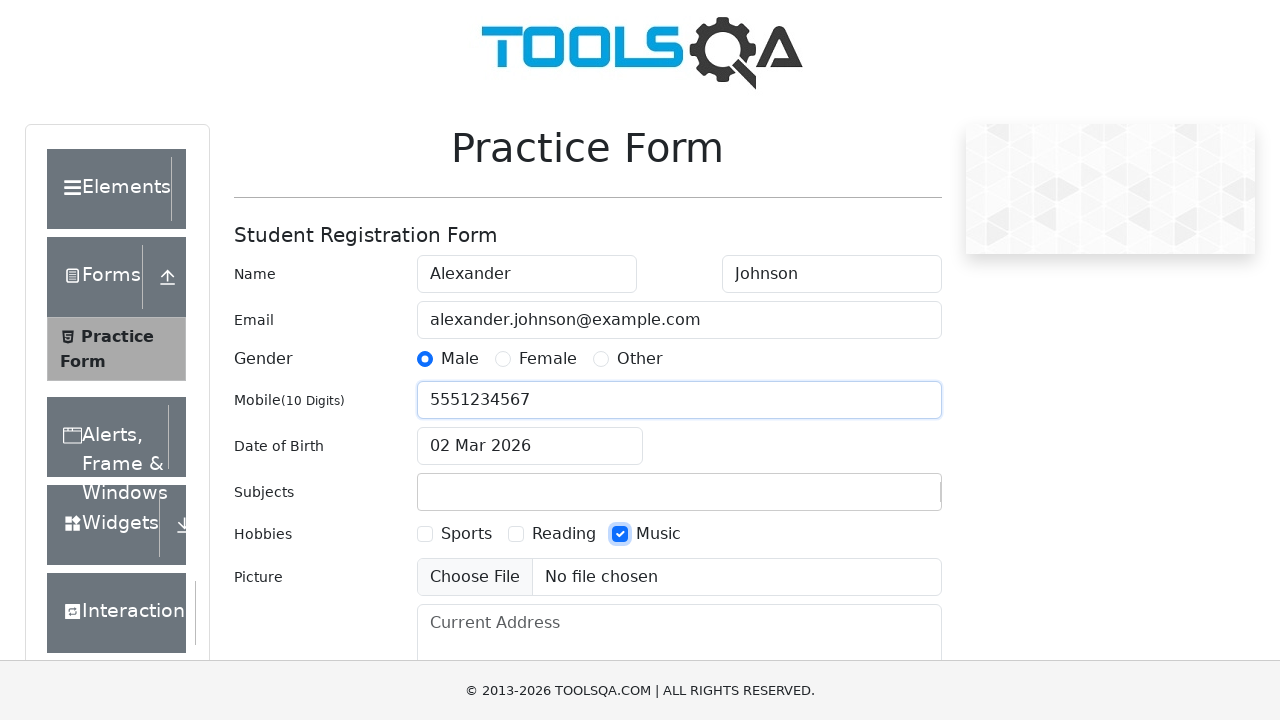

Clicked on subjects input field at (430, 492) on #subjectsInput
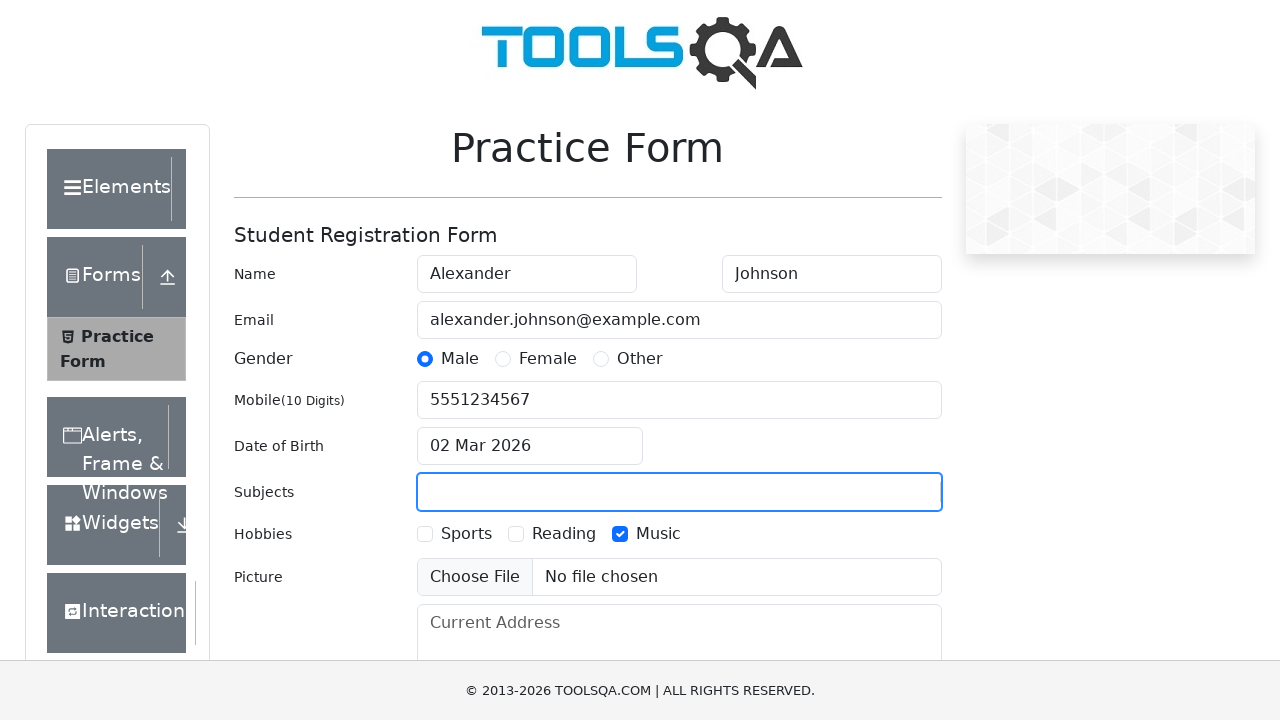

Typed 'Math' in subjects input field on #subjectsInput
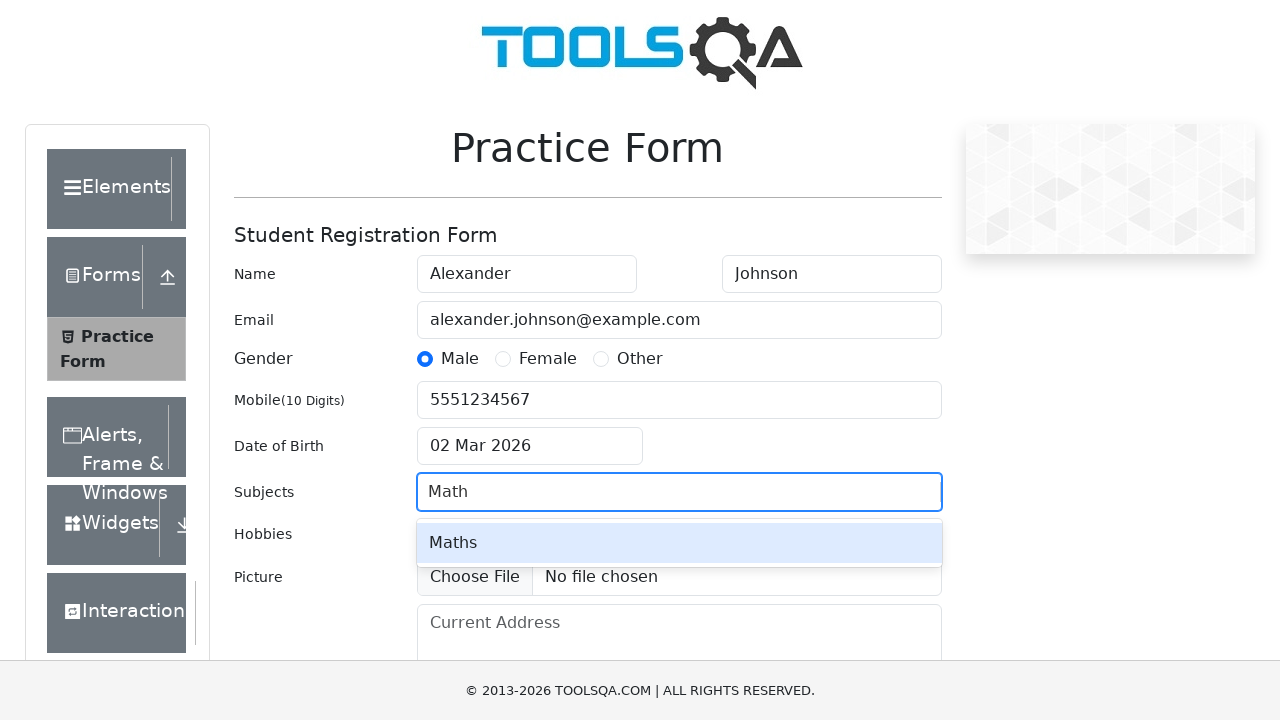

Waited for subjects autocomplete dropdown to appear
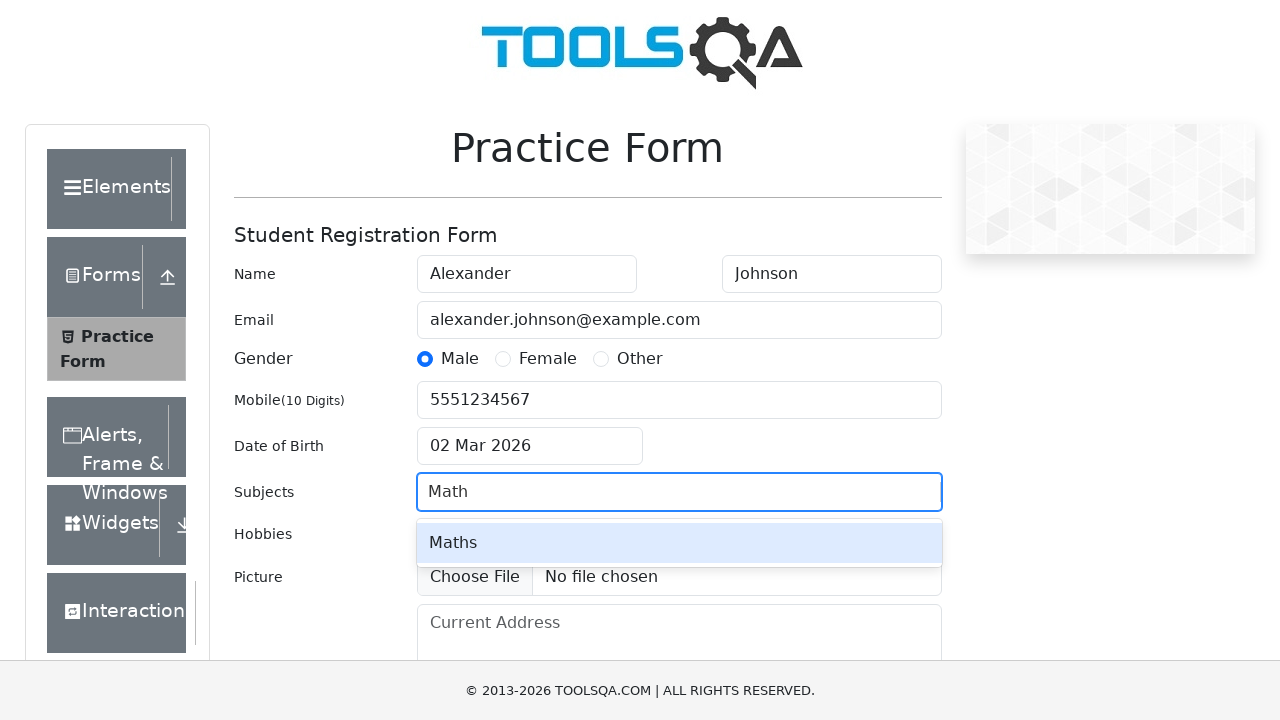

Selected 'Math' from autocomplete dropdown at (679, 543) on .subjects-auto-complete__menu div >> internal:has-text="Math"i >> nth=0
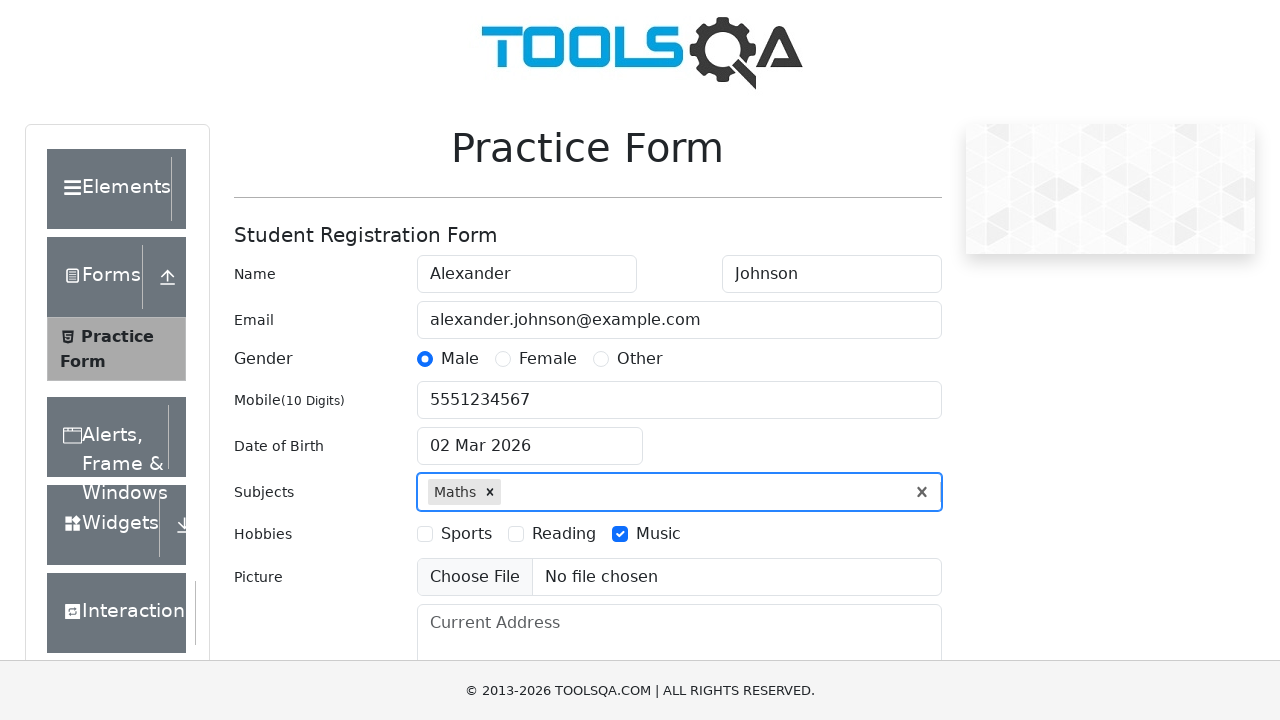

Clicked submit button to submit the form at (885, 499) on #submit
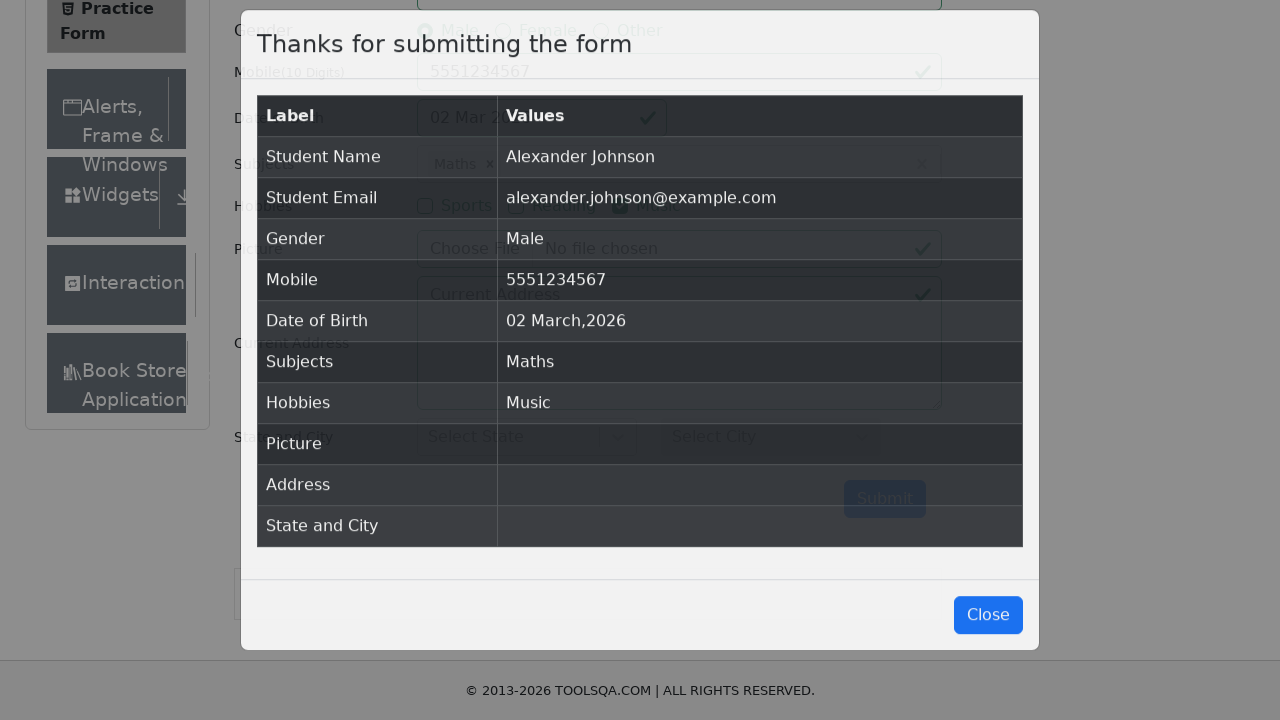

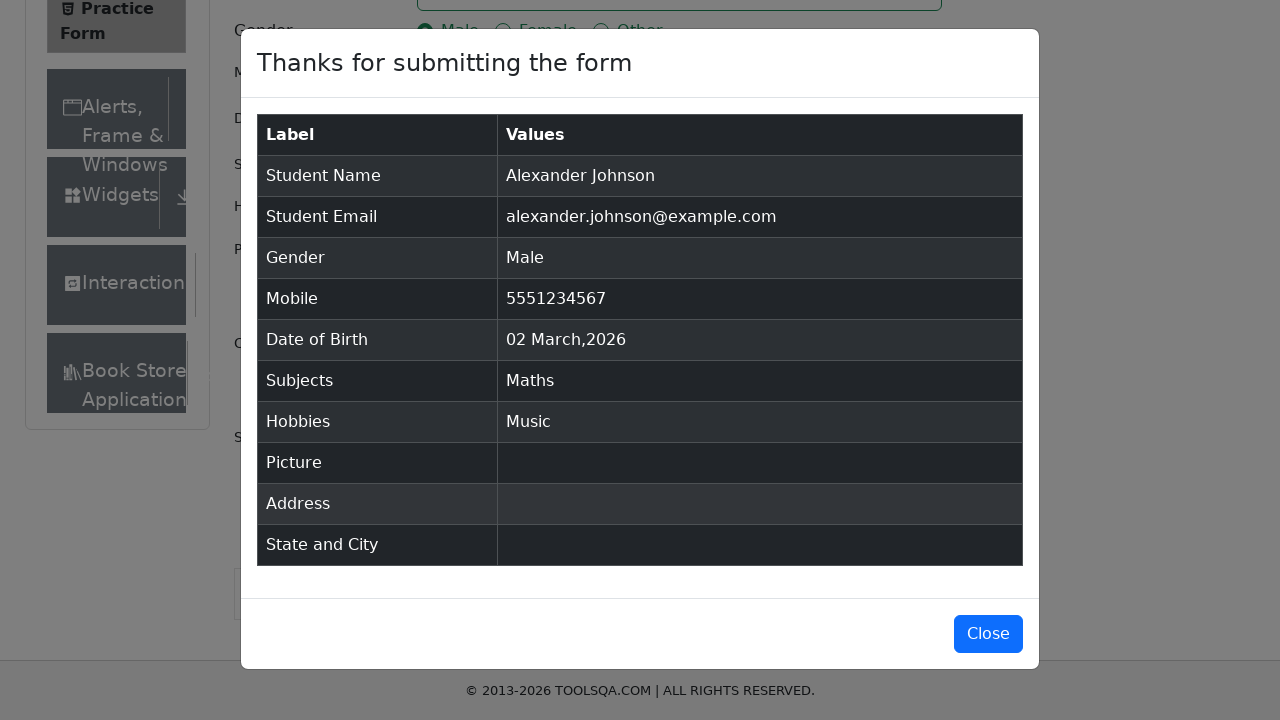